Tests dropdown selection functionality by selecting options using three different methods: by index, by visible text, and by value attribute on a currency dropdown.

Starting URL: https://rahulshettyacademy.com/dropdownsPractise/

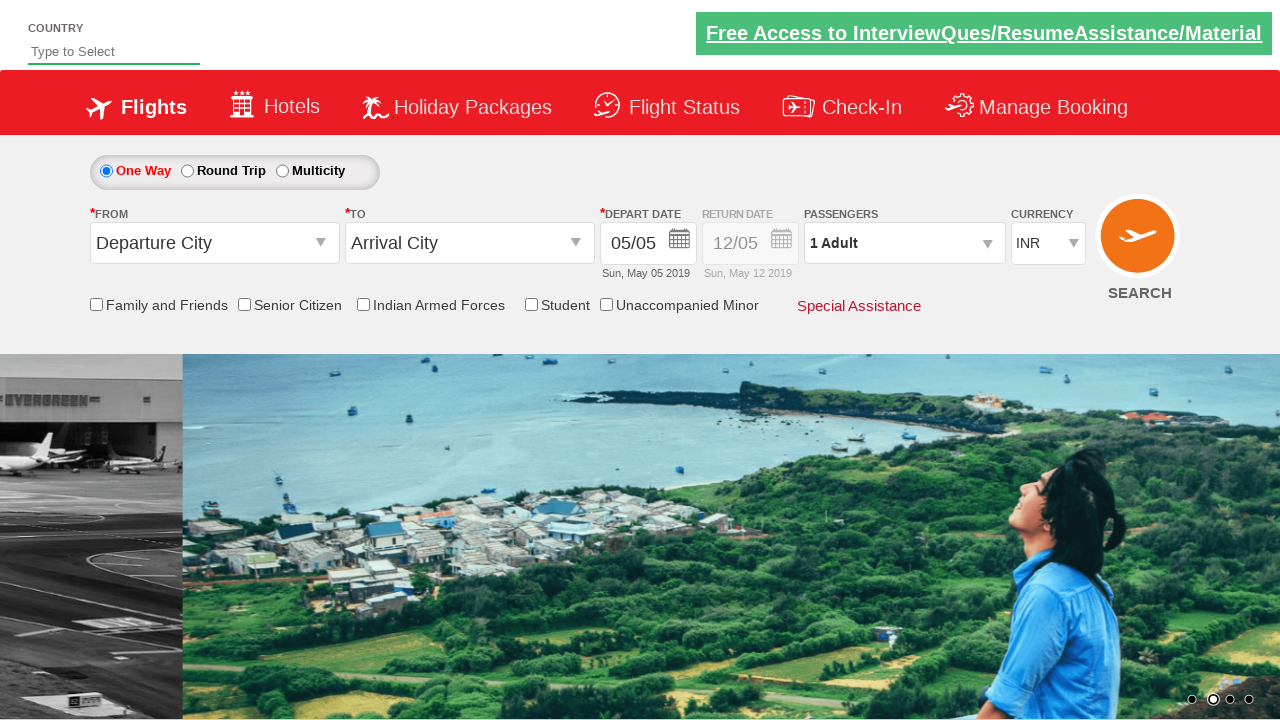

Selected dropdown option by index 2 (third option) on #ctl00_mainContent_DropDownListCurrency
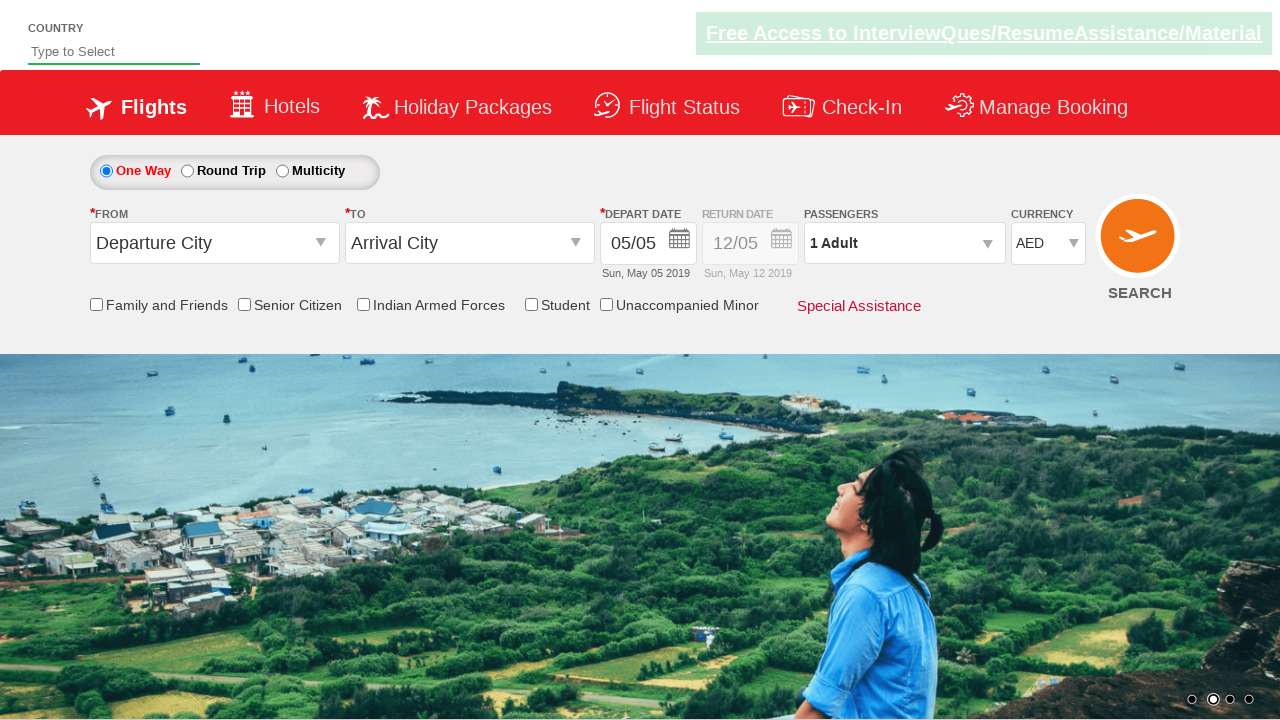

Selected dropdown option by visible text 'USD' on #ctl00_mainContent_DropDownListCurrency
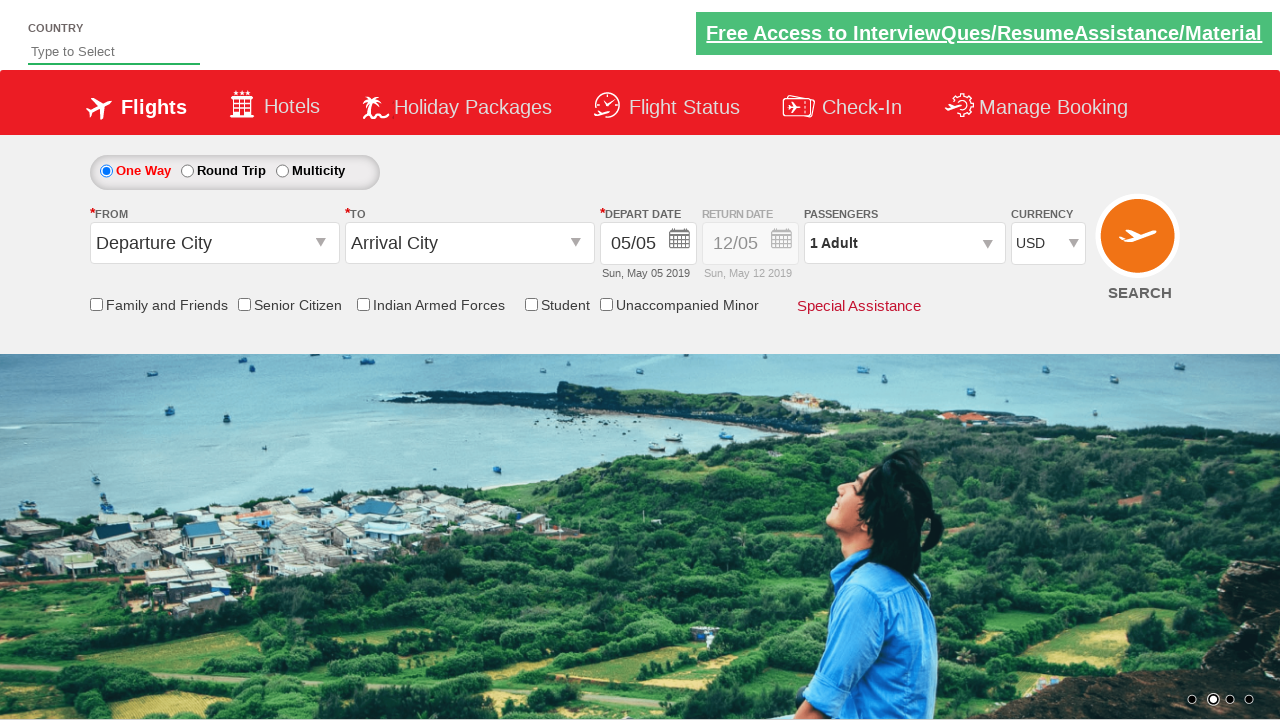

Selected dropdown option by value attribute 'INR' on #ctl00_mainContent_DropDownListCurrency
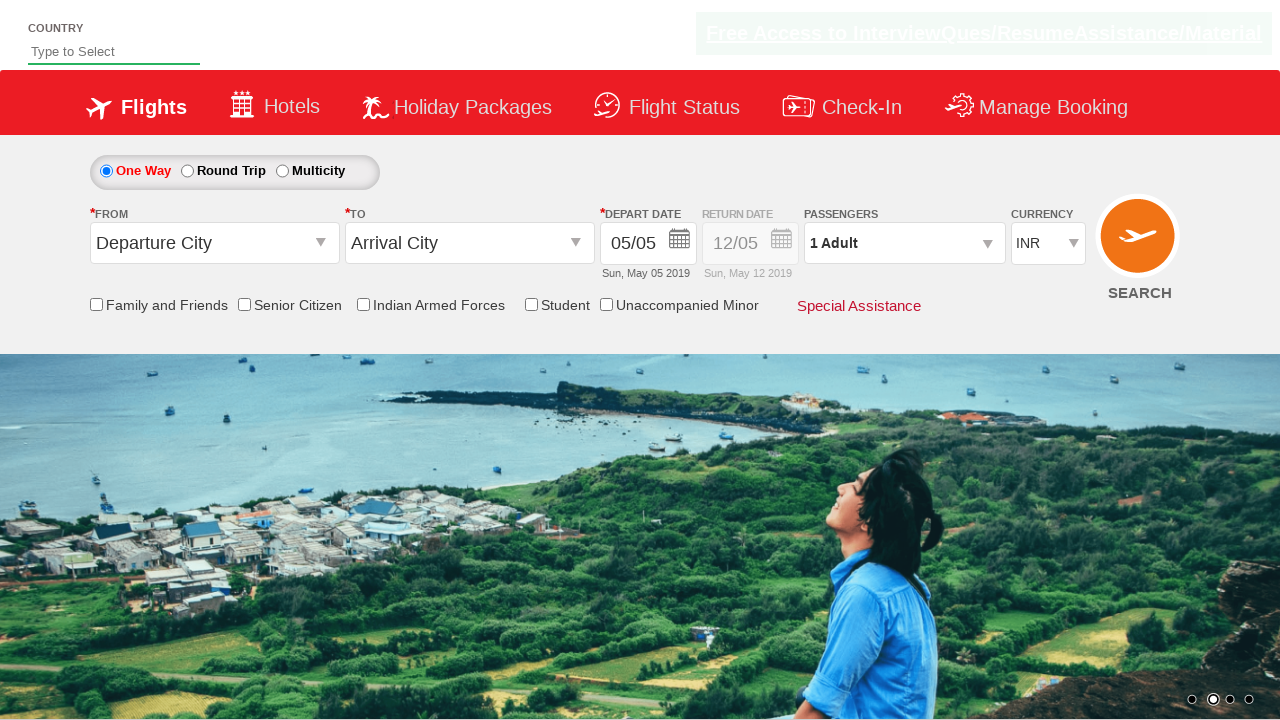

Waited 500ms to confirm dropdown selection
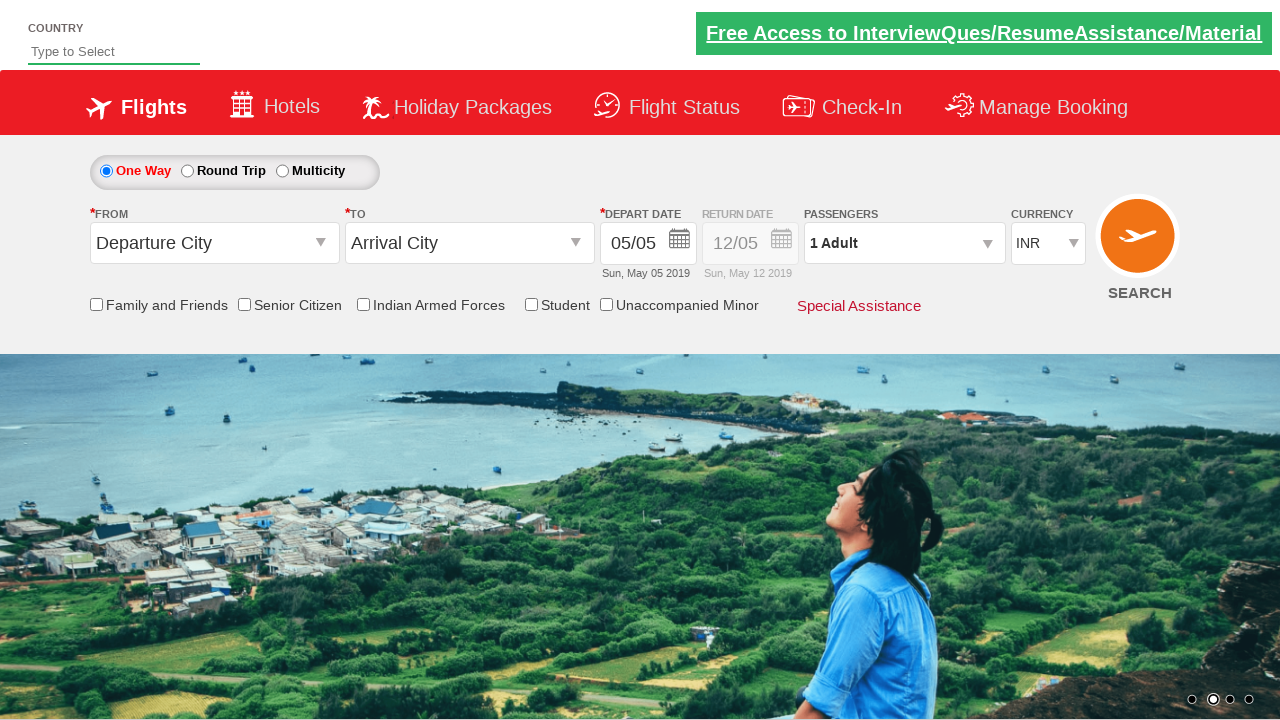

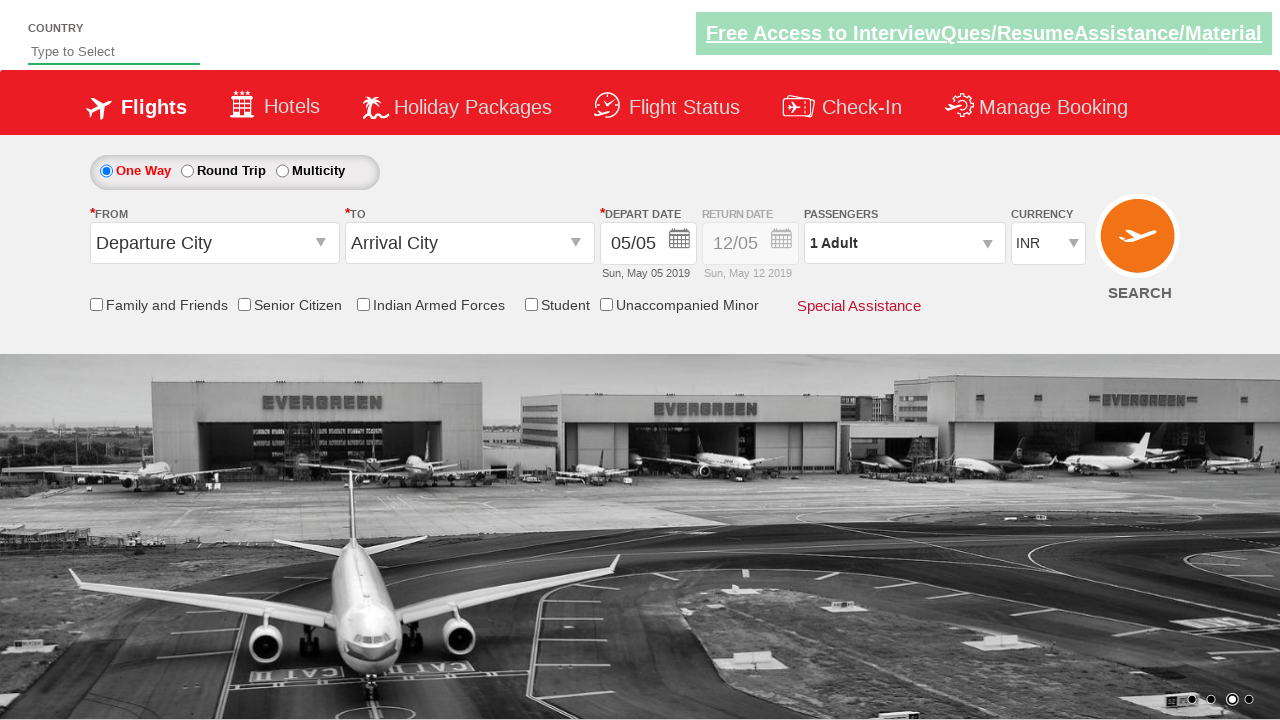